Navigates to Capital One's Quicksilver credit card landing page and waits for the main content container to load

Starting URL: https://www.capitalone.com/credit-cards/quicksilver/

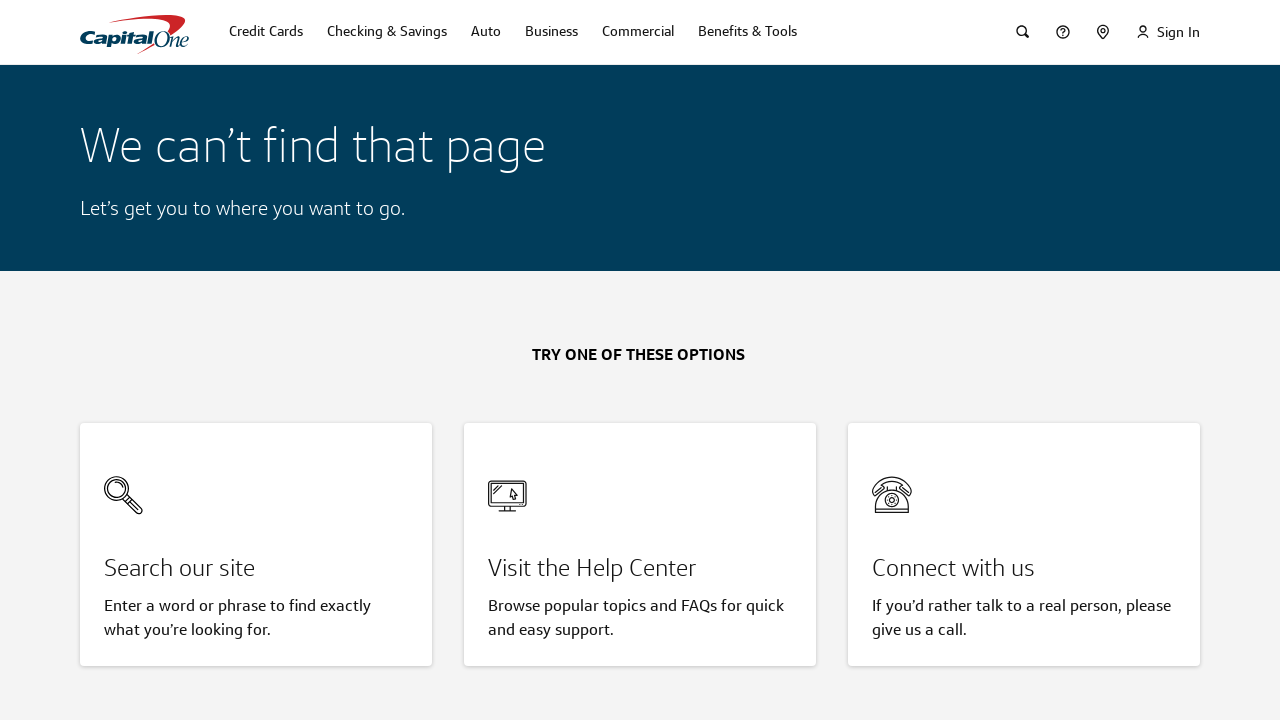

Navigated to Capital One Quicksilver credit card landing page
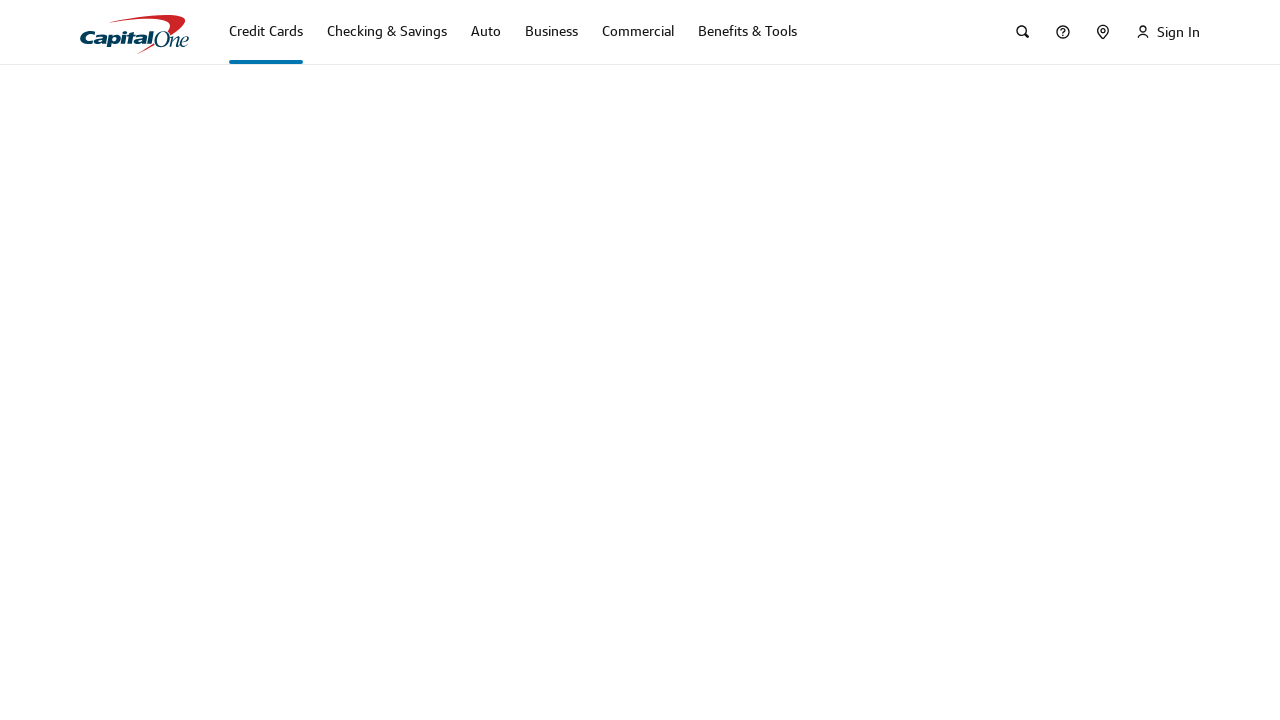

Main content container loaded
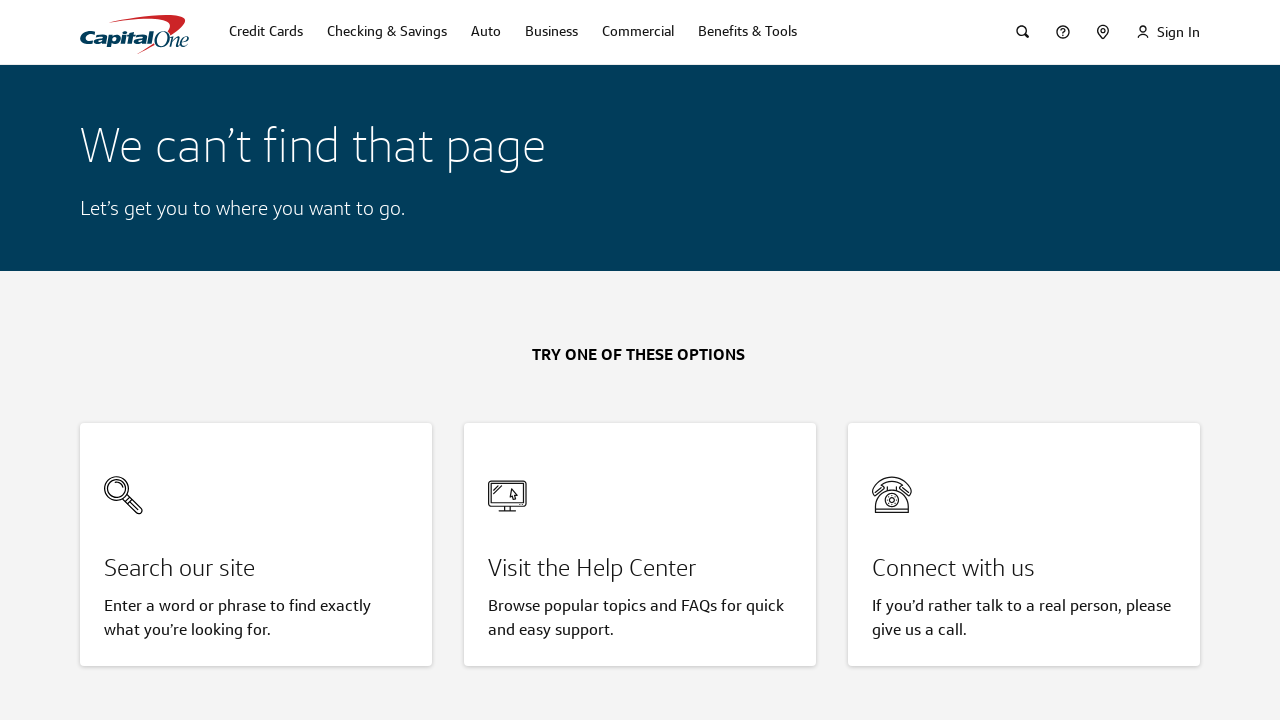

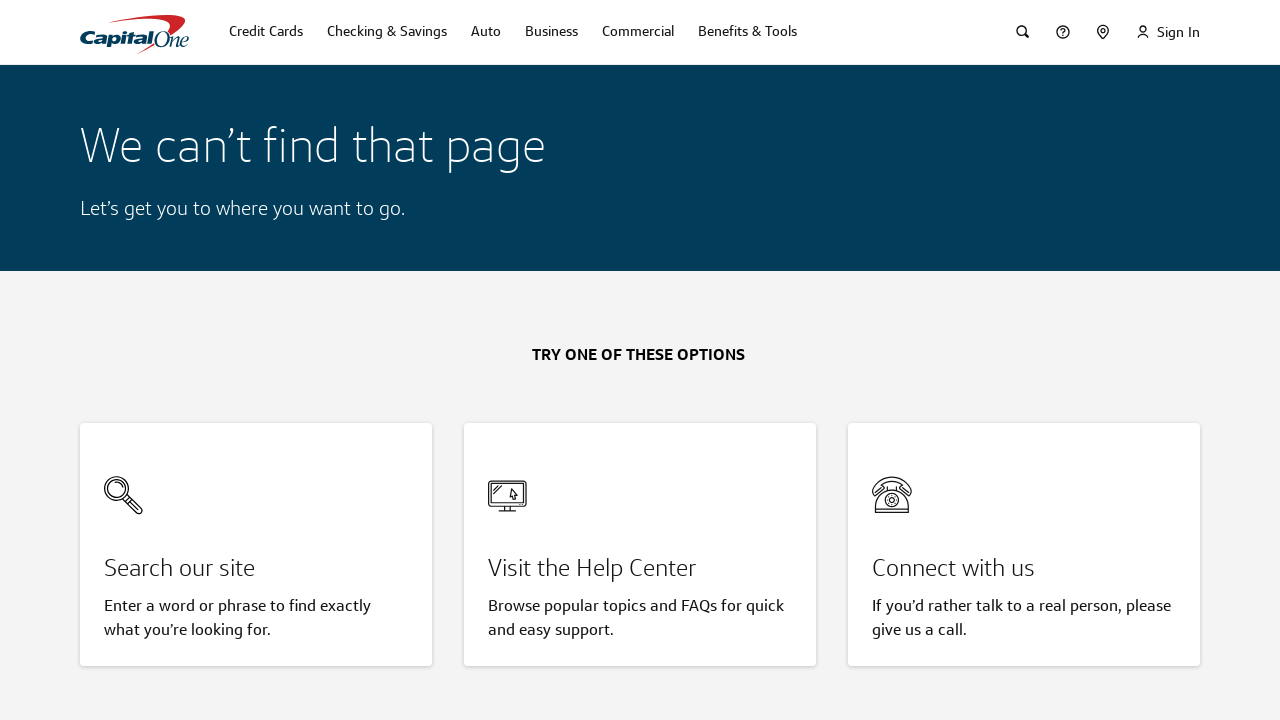